Verifies that the "Online top-up without commission" section heading is present on the MTS Belarus website

Starting URL: https://mts.by

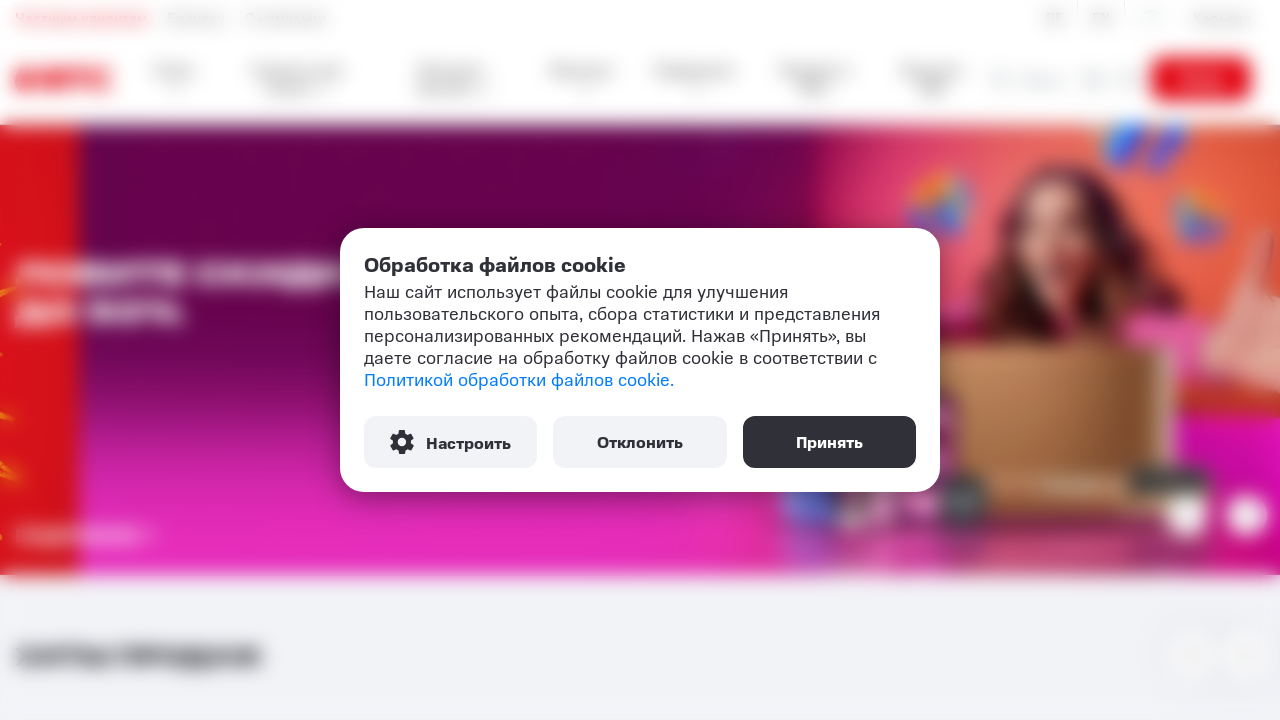

Navigated to MTS Belarus website (https://mts.by)
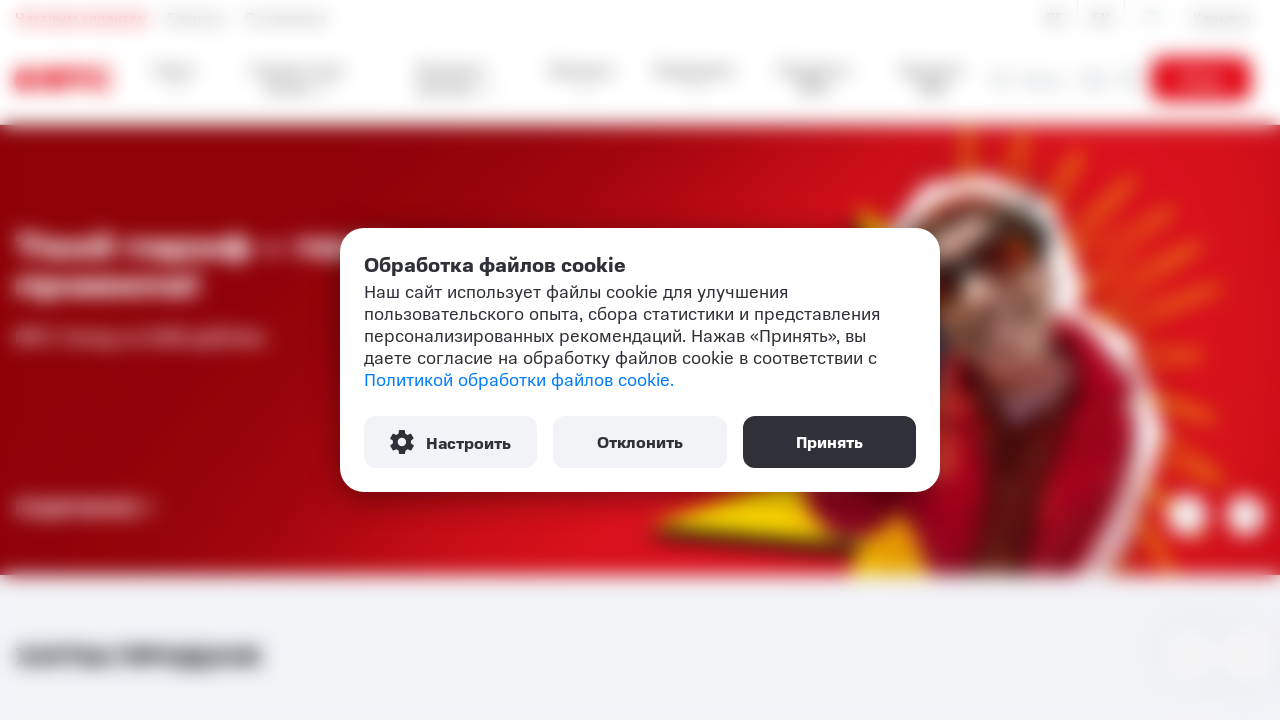

Waited for 'Online top-up without commission' section heading to be present
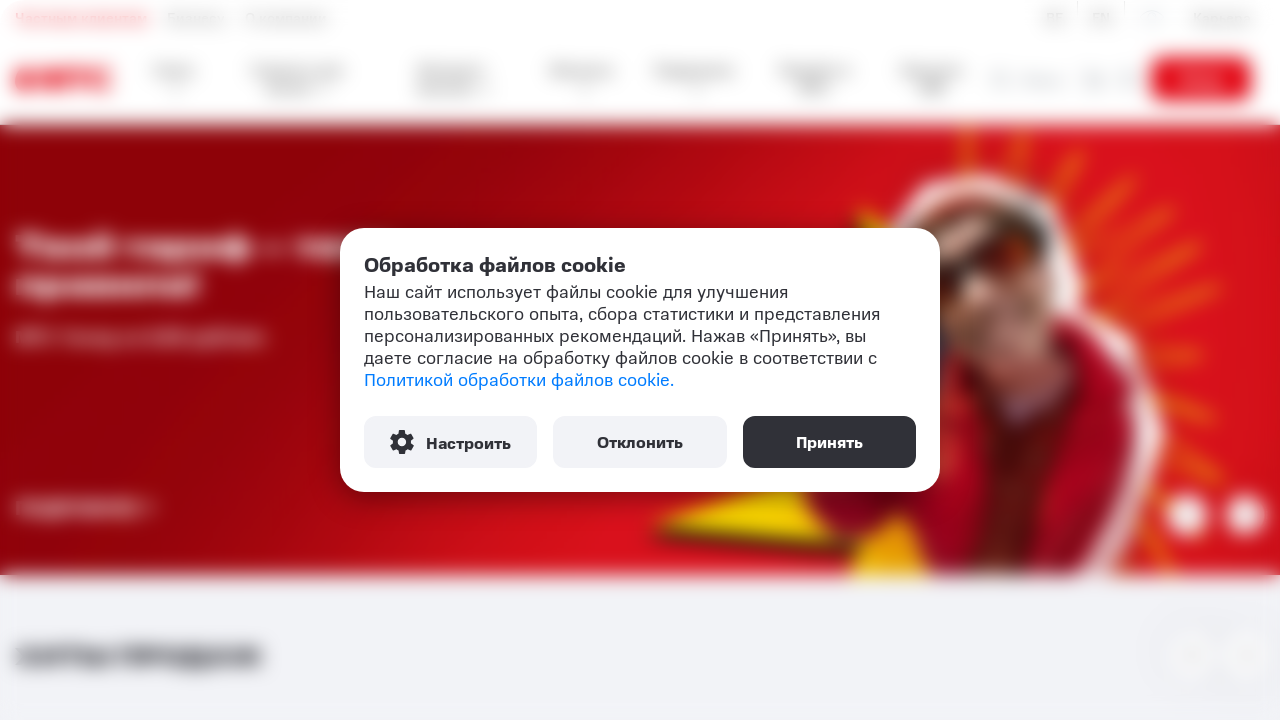

Retrieved heading text: 'Онлайн пополнение без комиссии'
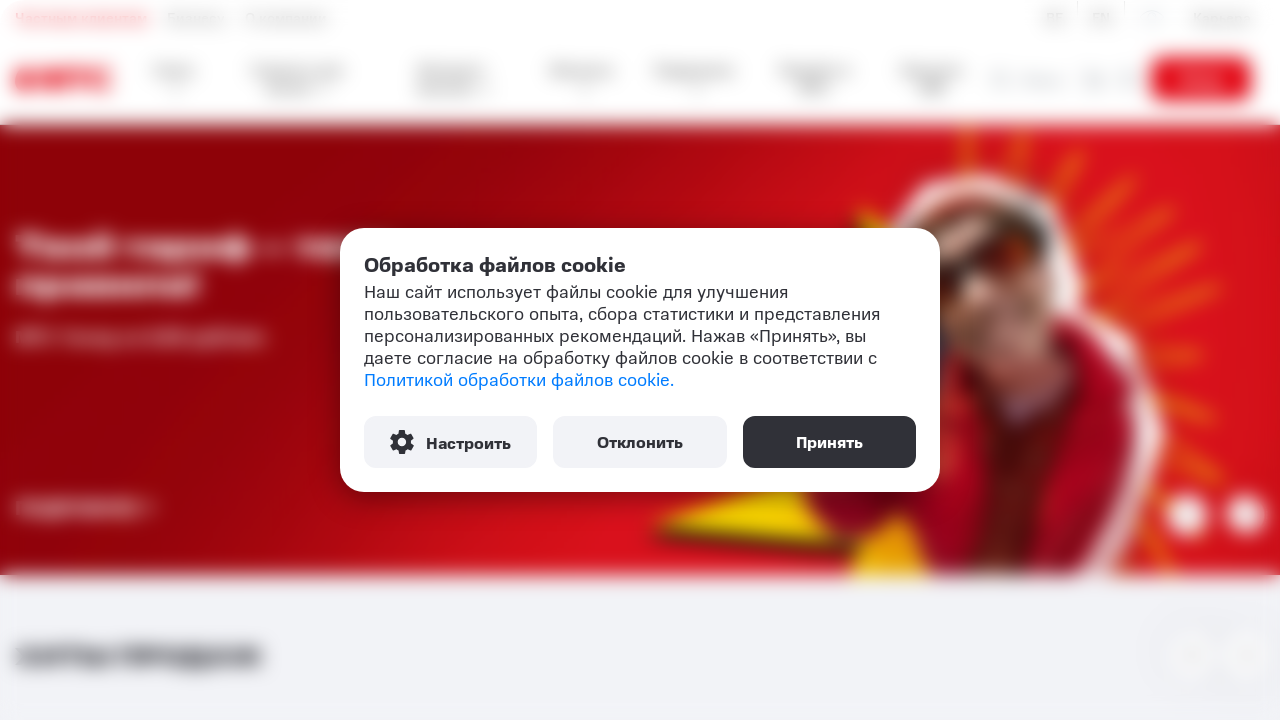

Assertion passed: 'Онлайн пополнение' found in heading text
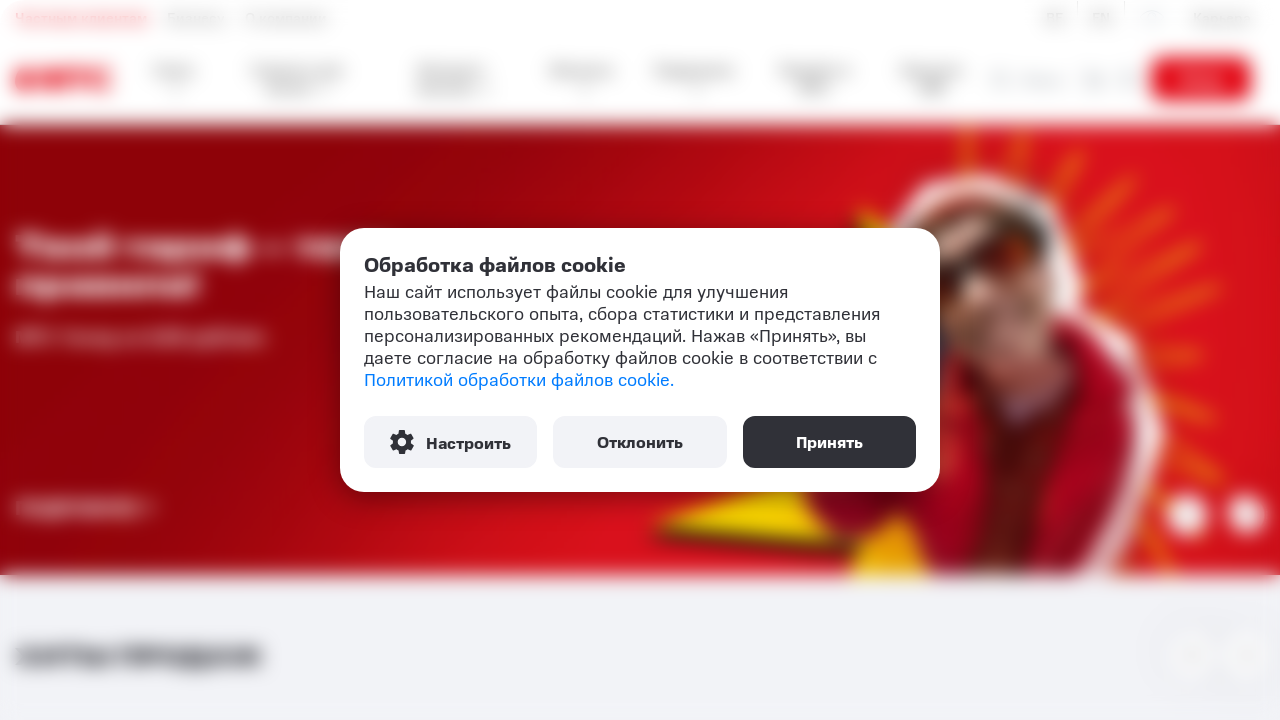

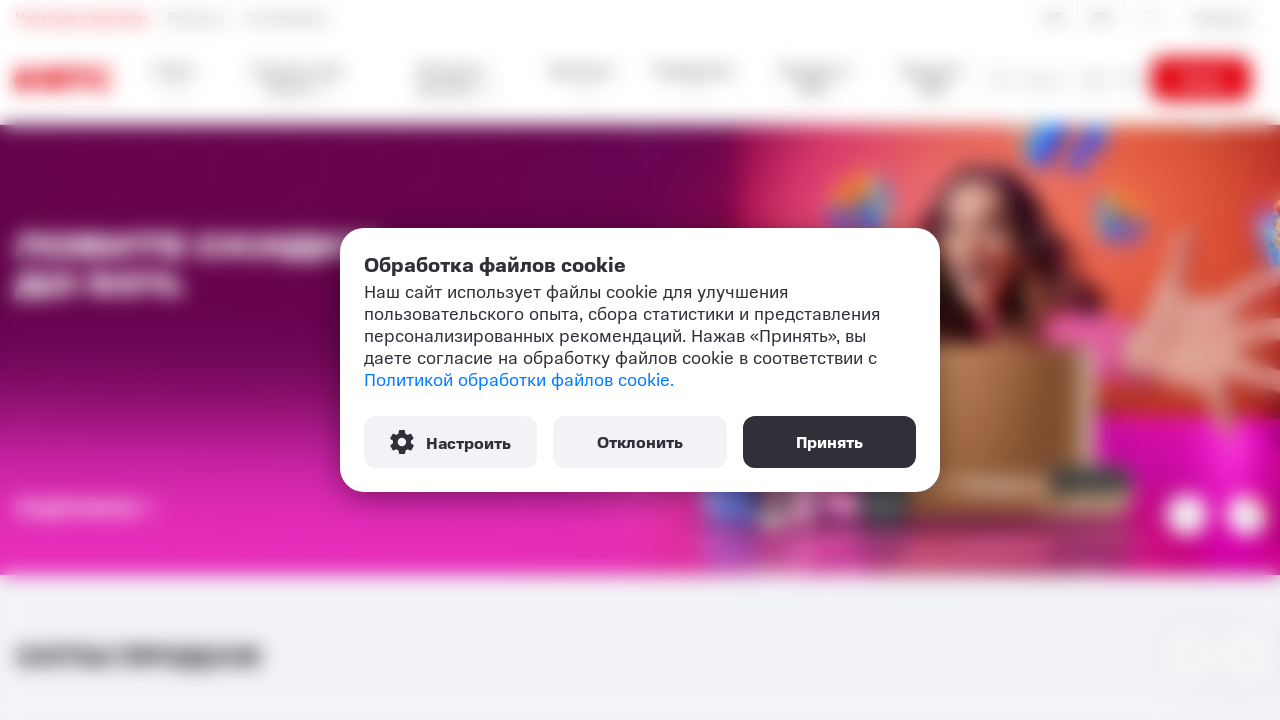